Tests filtering to display only completed items

Starting URL: https://demo.playwright.dev/todomvc

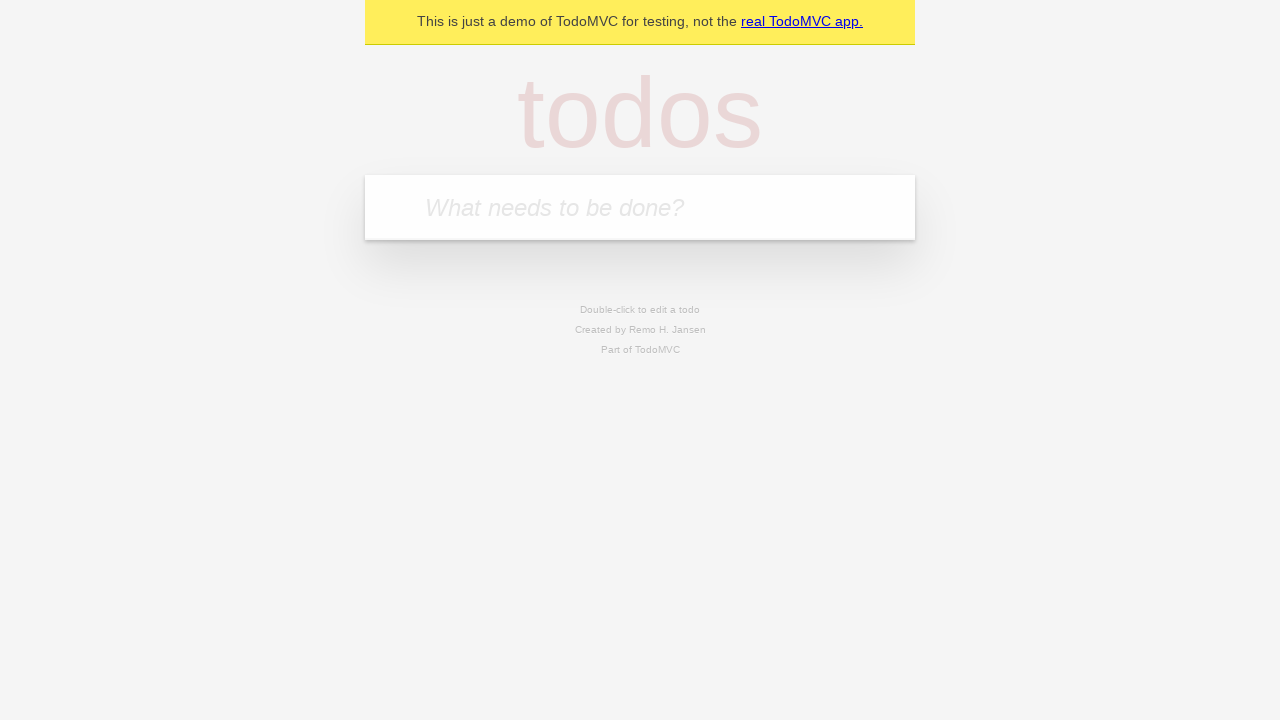

Filled new todo field with 'buy some cheese' on .new-todo
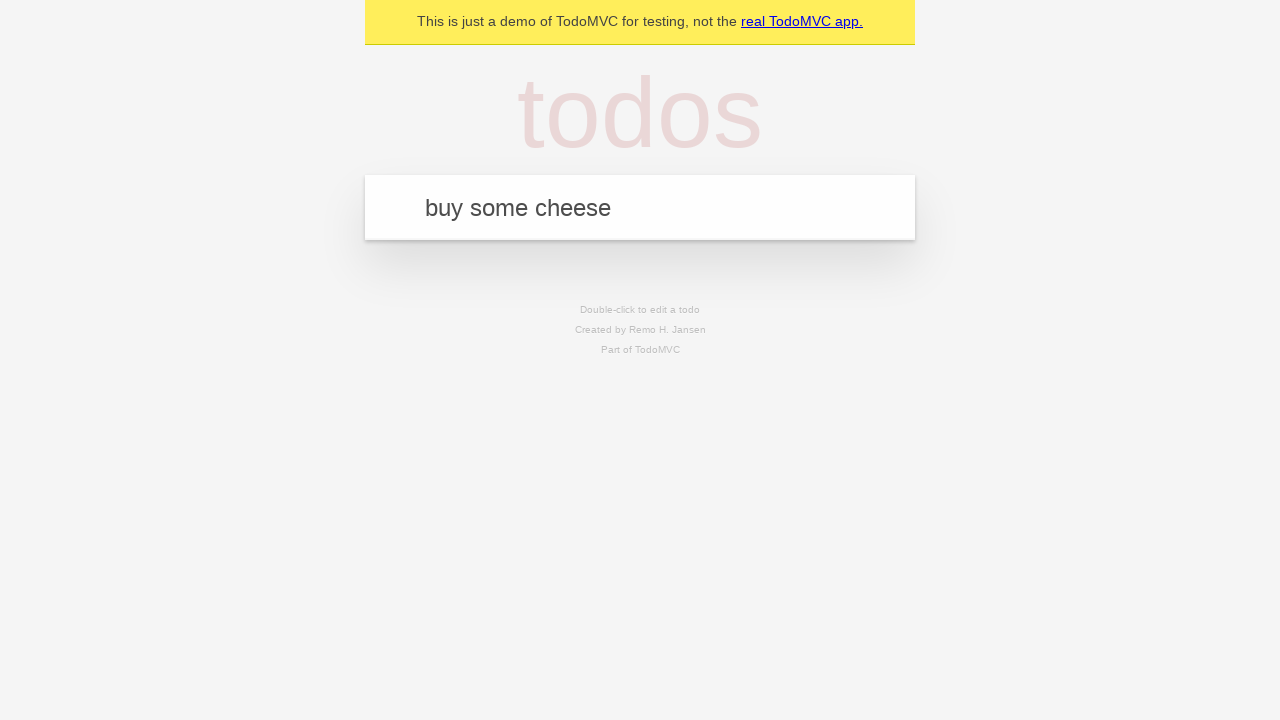

Pressed Enter to create first todo on .new-todo
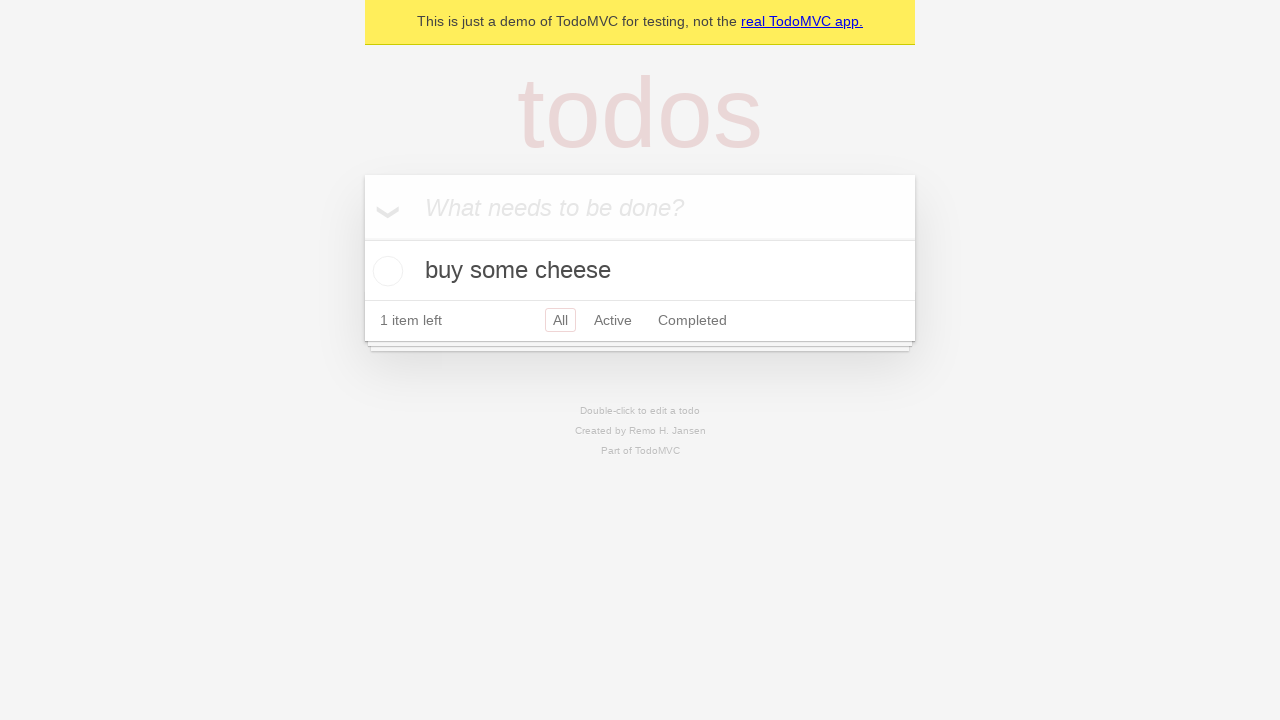

Filled new todo field with 'feed the cat' on .new-todo
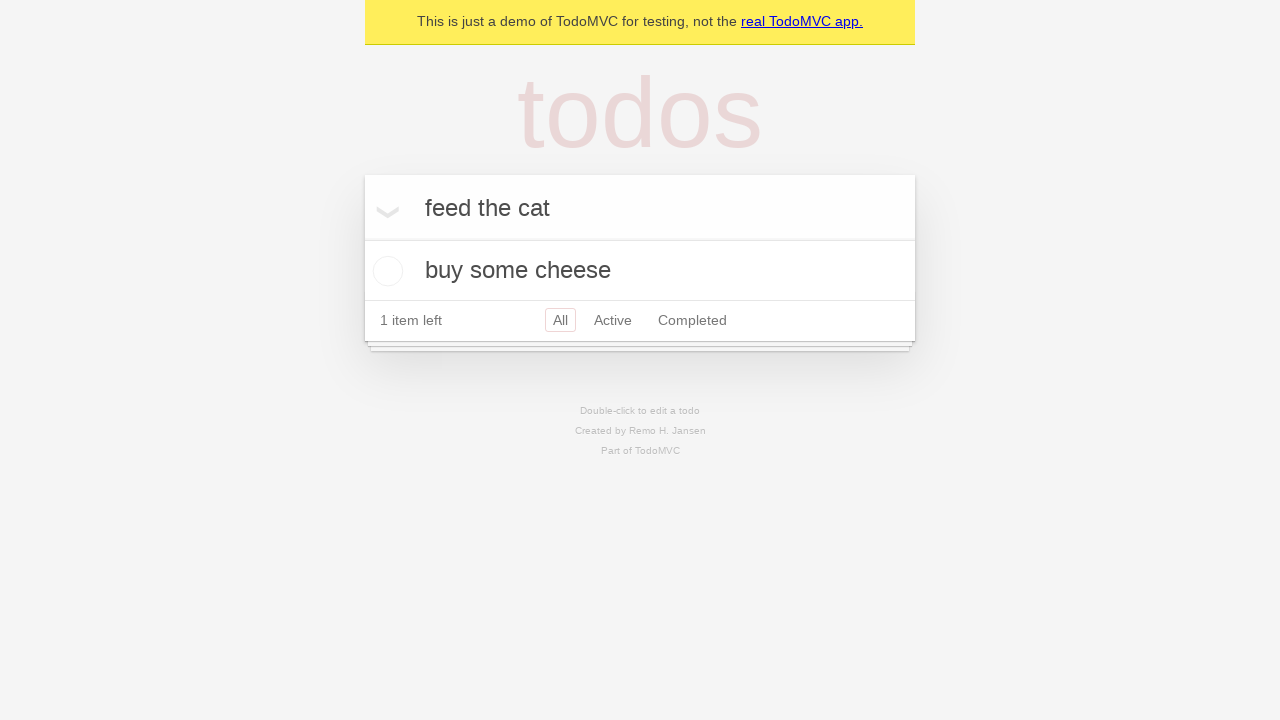

Pressed Enter to create second todo on .new-todo
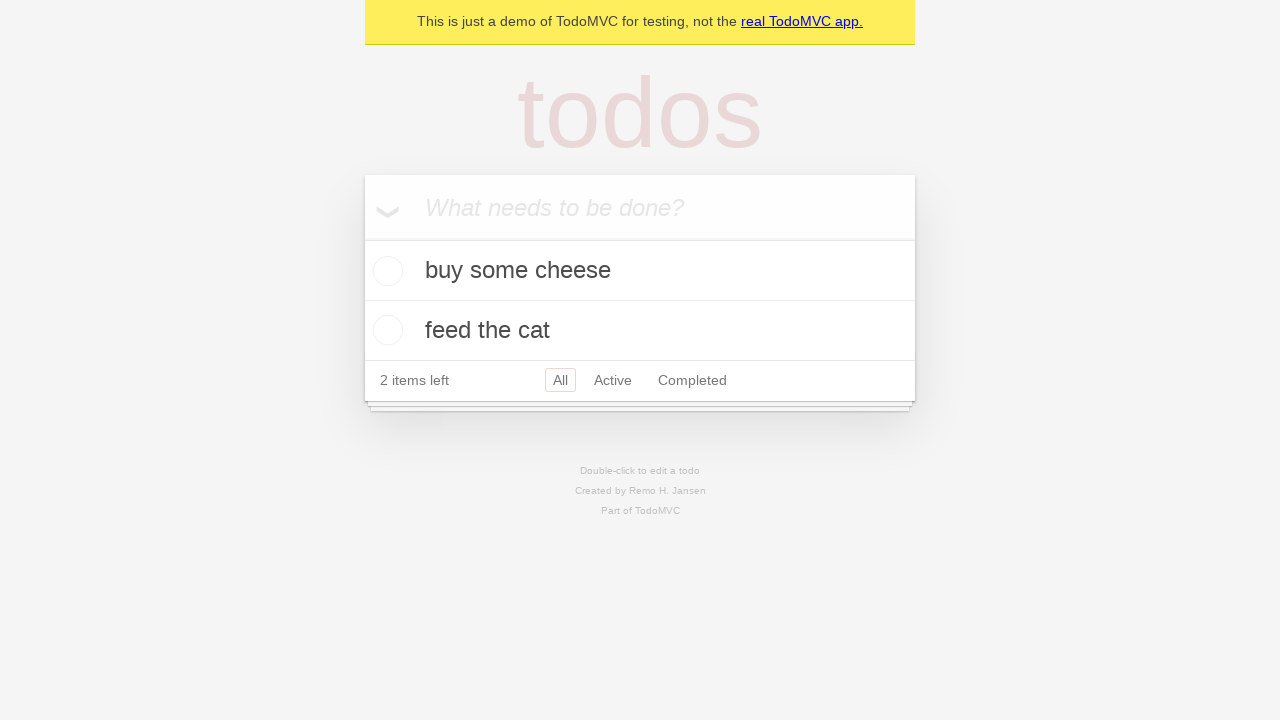

Filled new todo field with 'book a doctors appointment' on .new-todo
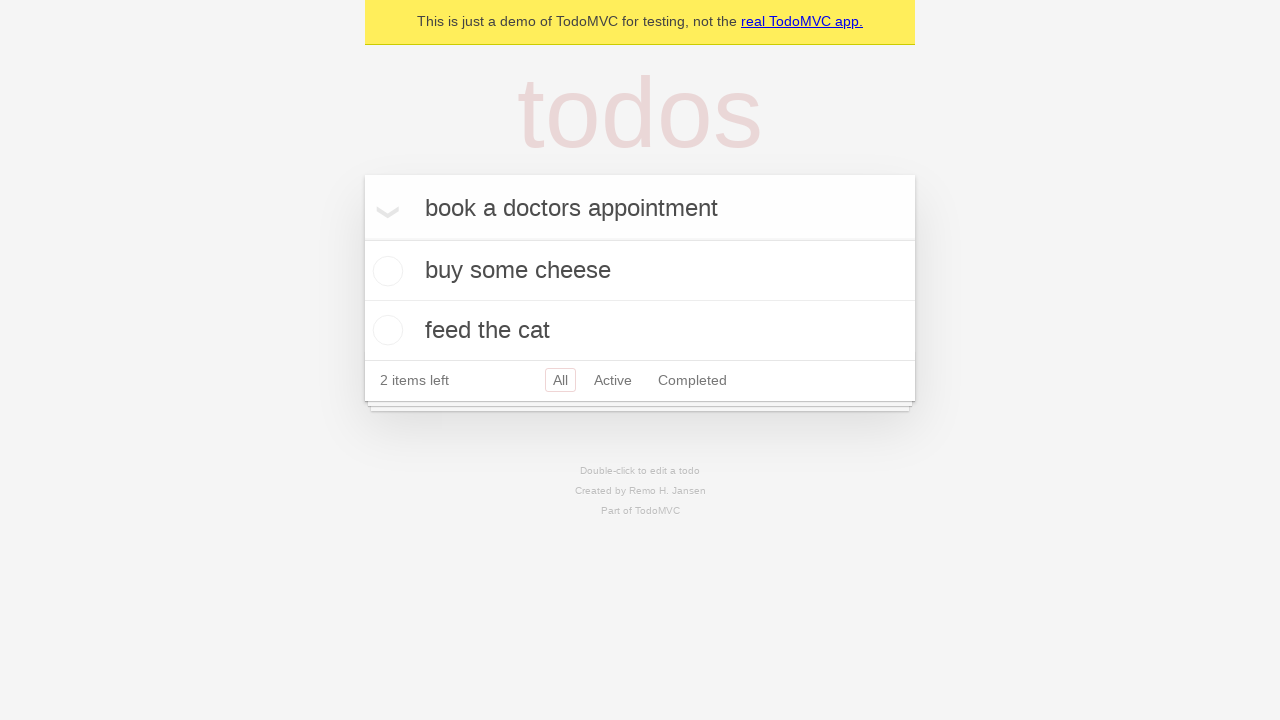

Pressed Enter to create third todo on .new-todo
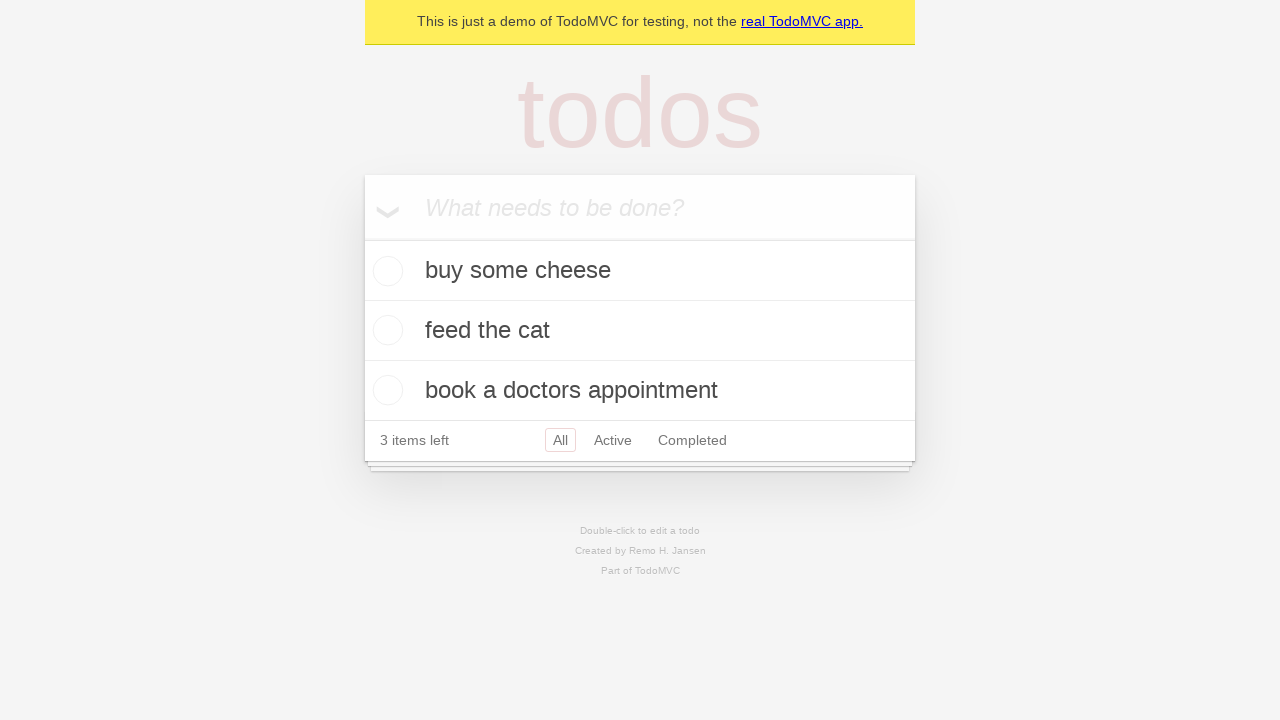

Waited for all three todo items to load
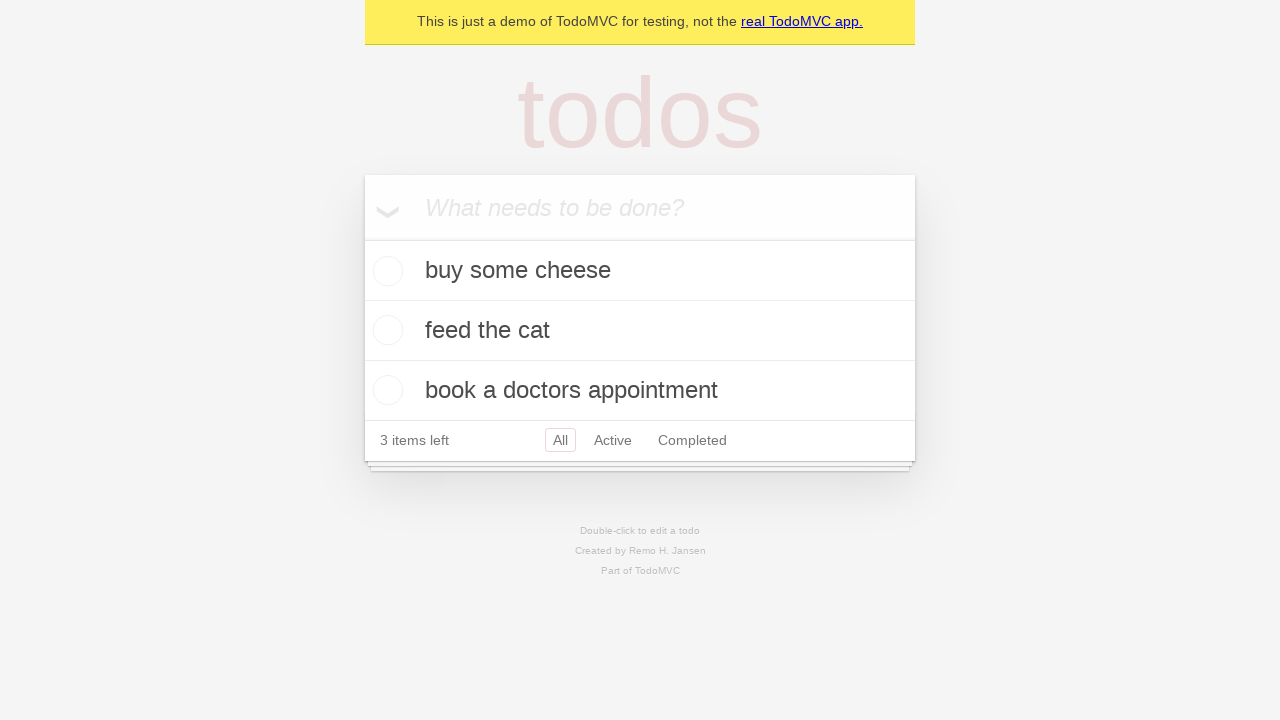

Checked the second todo item as completed at (385, 330) on .todo-list li .toggle >> nth=1
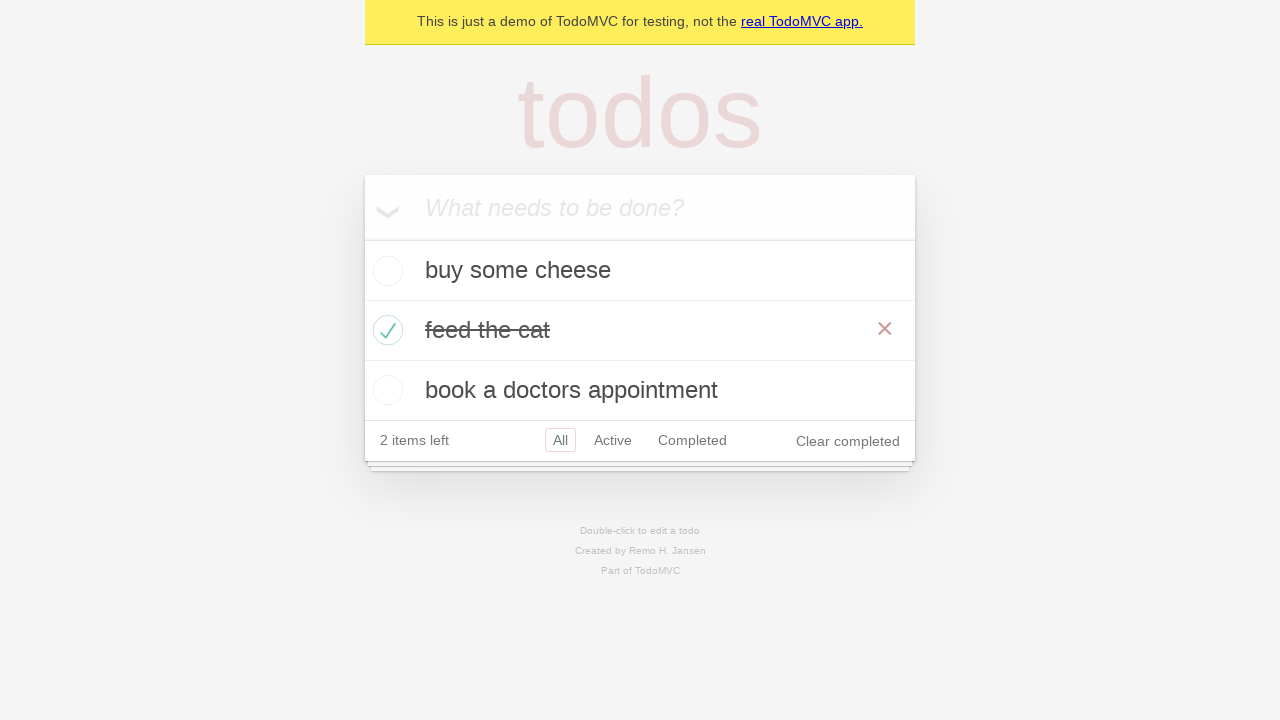

Clicked Completed filter to display only completed items at (692, 440) on .filters >> text=Completed
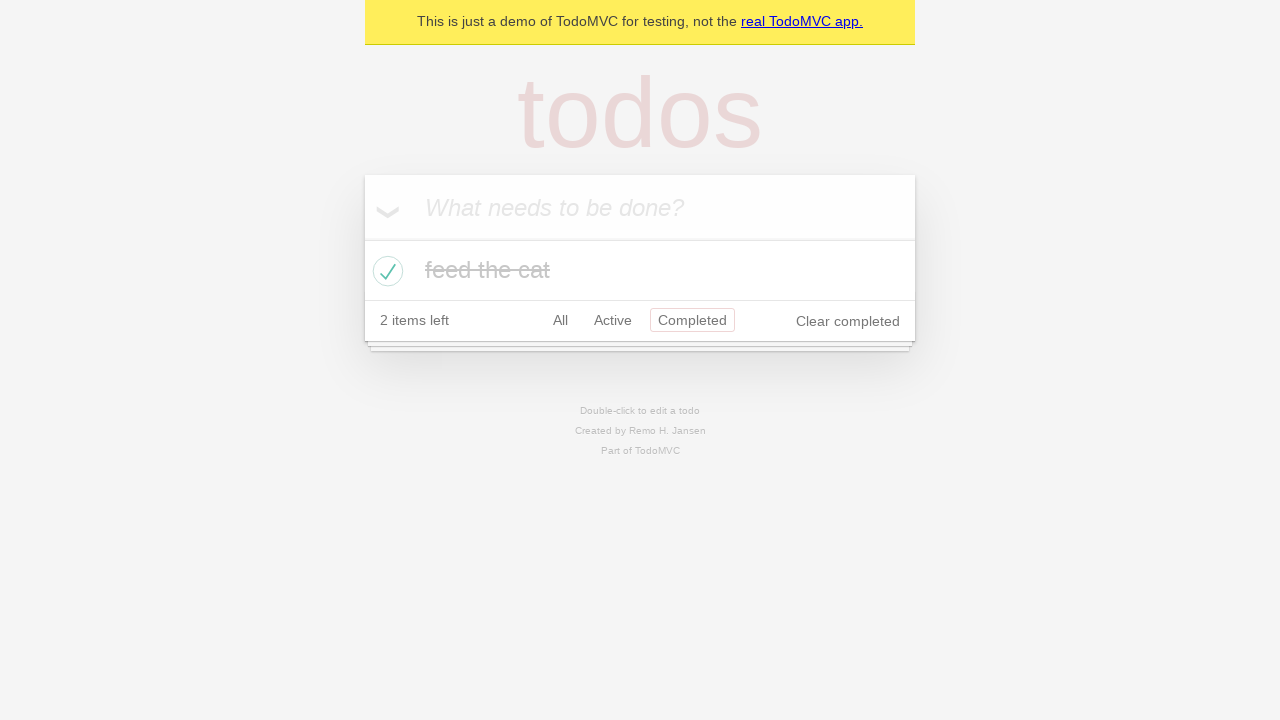

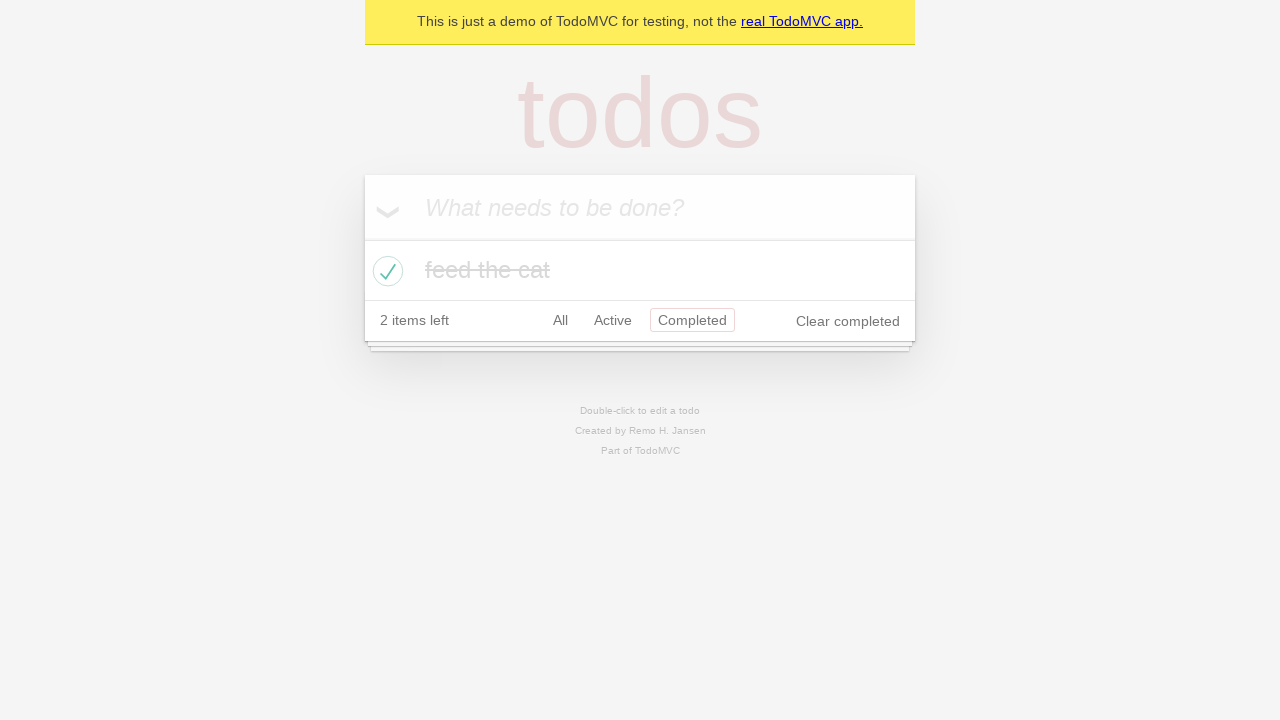